Tests clicking the Home link which opens in a new tab and verifies navigation to the homepage

Starting URL: https://demoqa.com/links

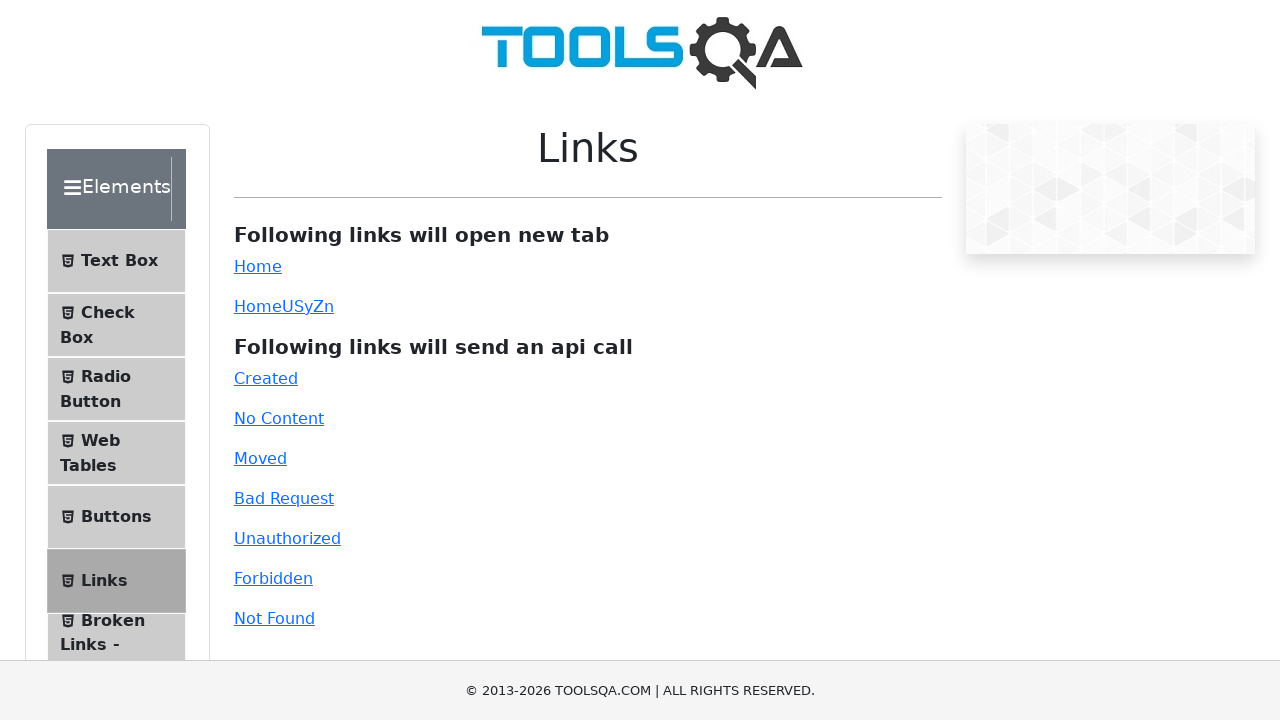

Clicked the Home link which opened in a new tab at (258, 266) on #simpleLink
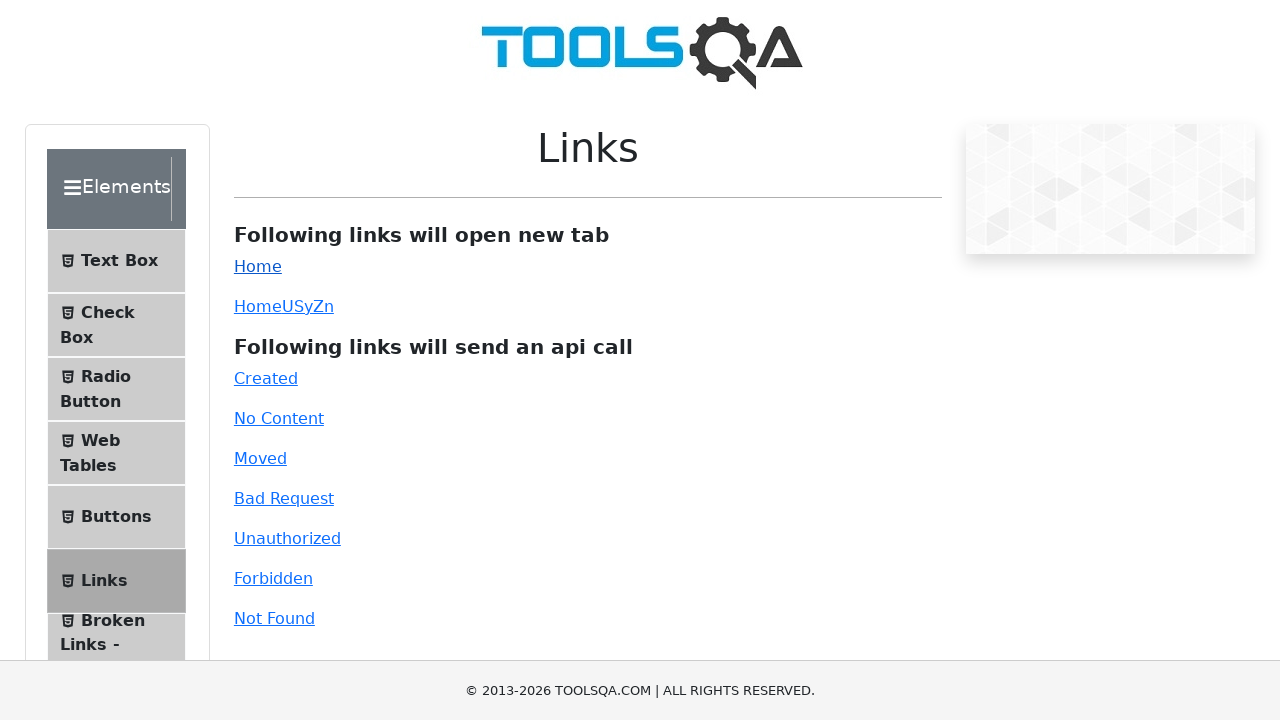

Captured the new page object from the opened tab
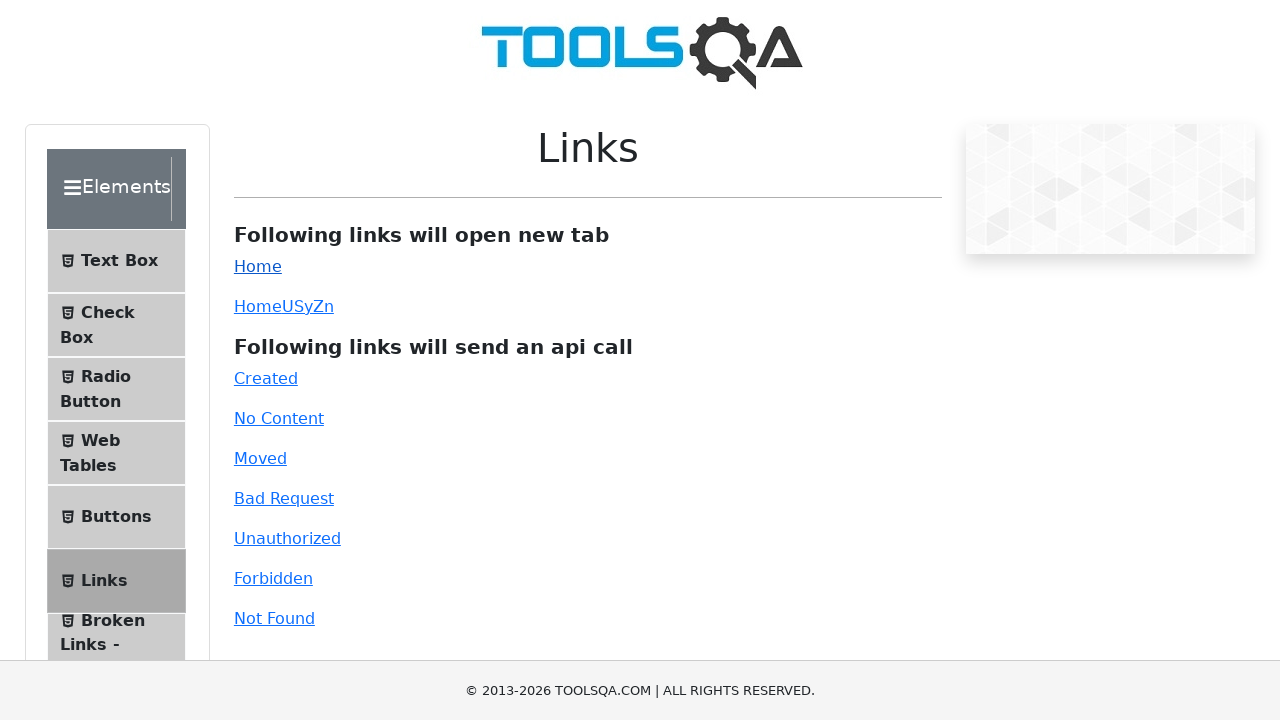

Waited for the new tab to fully load
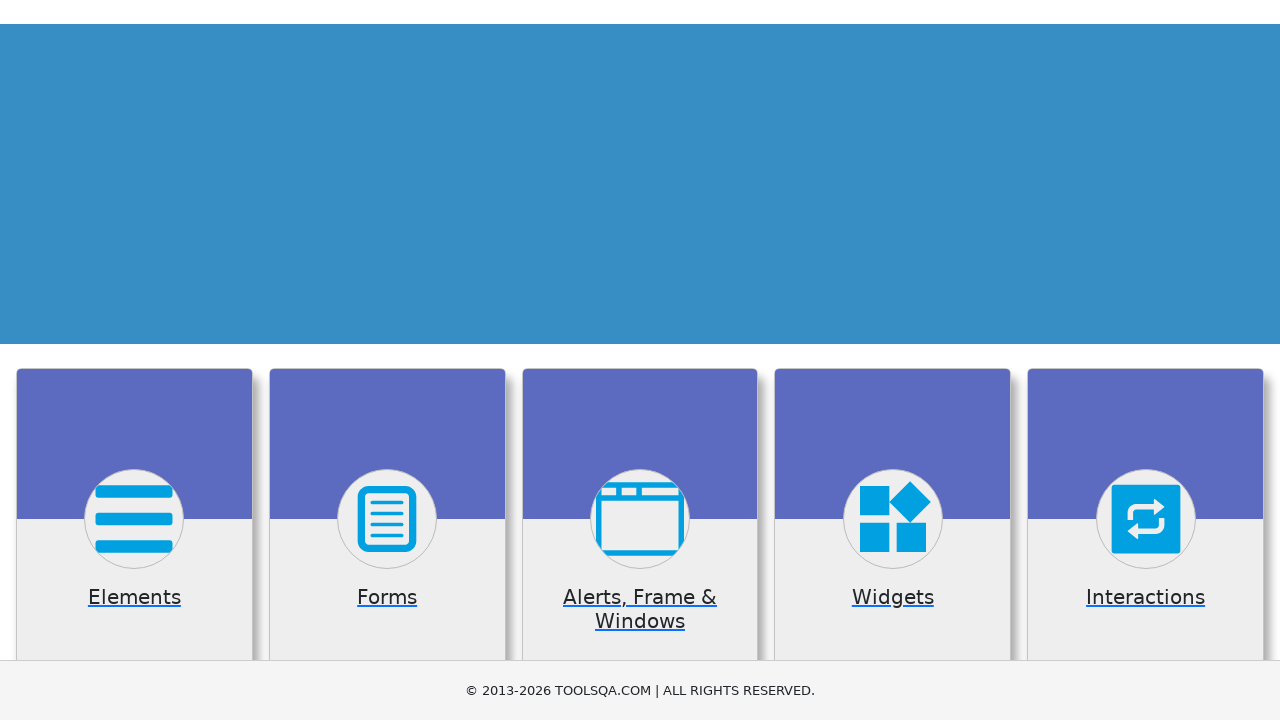

Verified that the new tab navigated to the homepage (https://demoqa.com/)
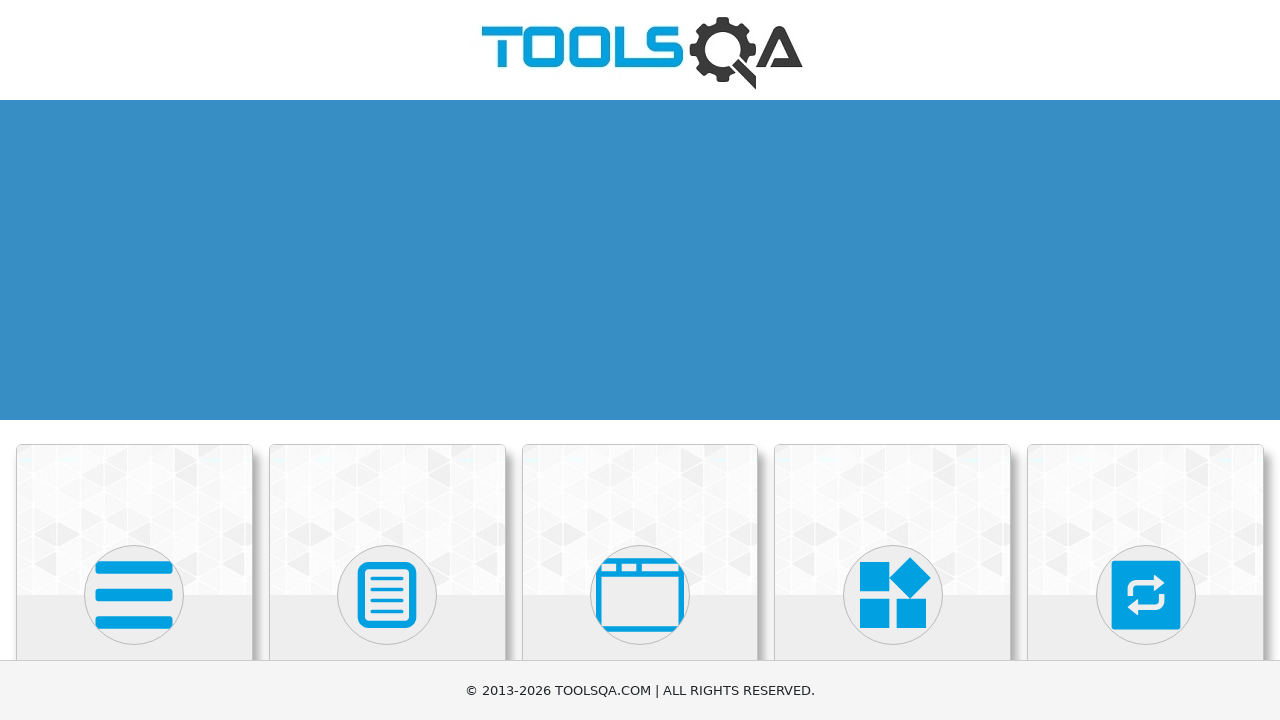

Closed the new tab
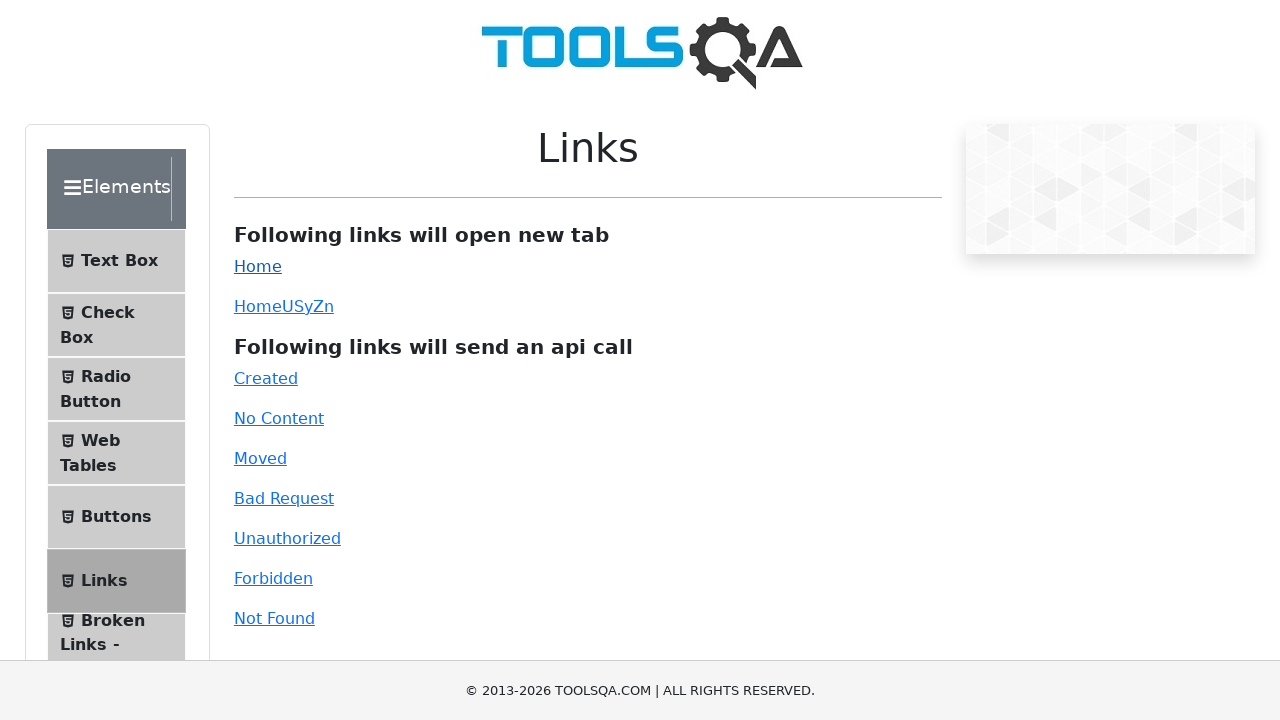

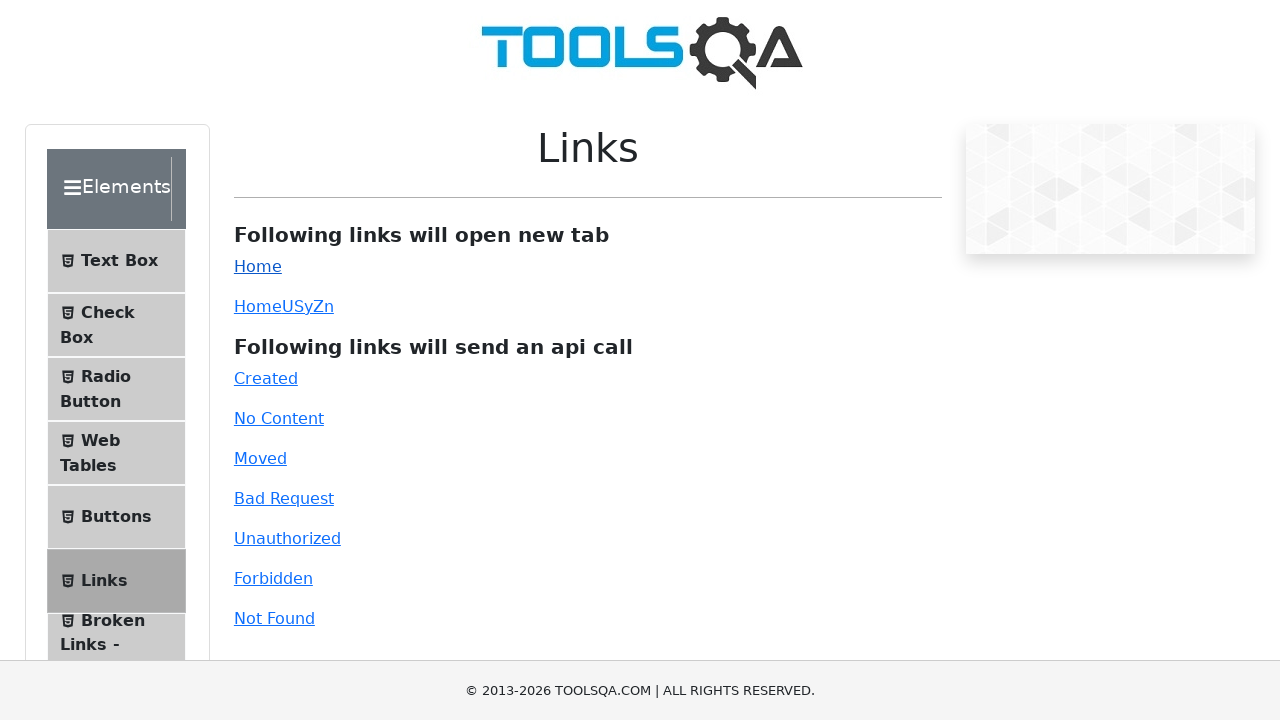